Tests todo app by adding a new task and verifying it appears in the list

Starting URL: https://todomvc4tasj.herokuapp.com/

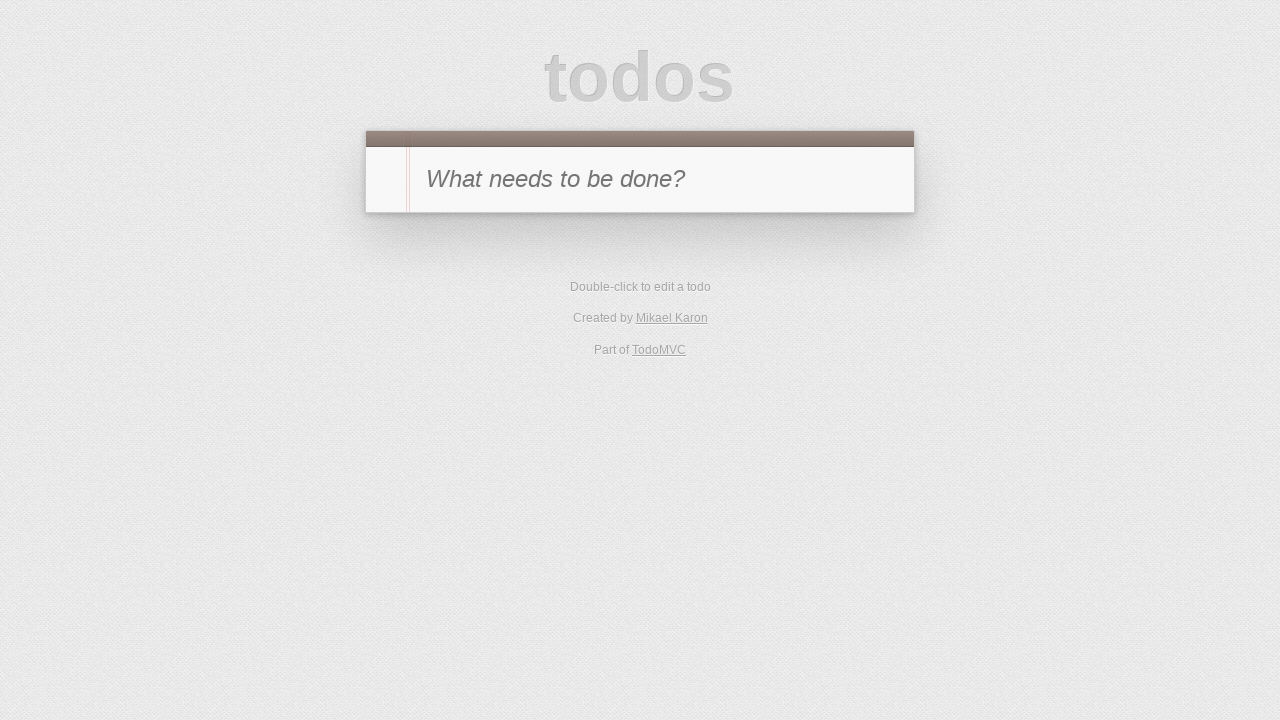

Filled new todo input field with 'Sample Task' on #new-todo
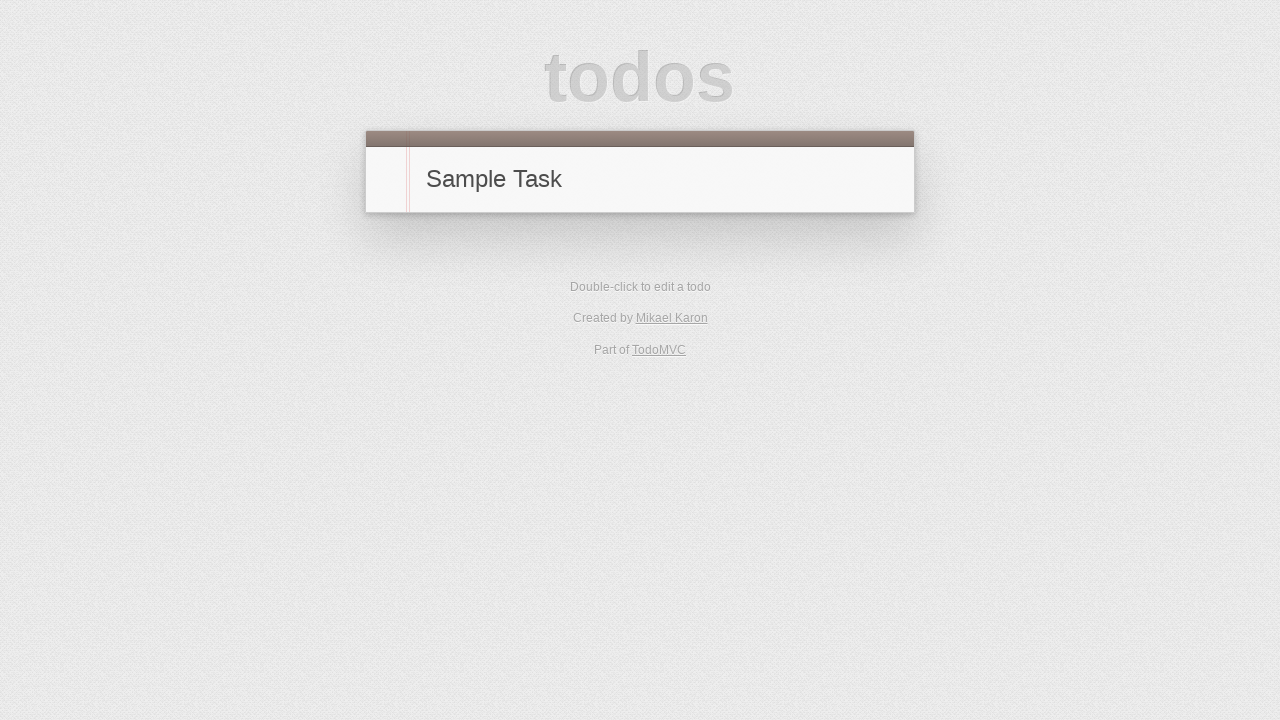

Pressed Enter to submit the new task on #new-todo
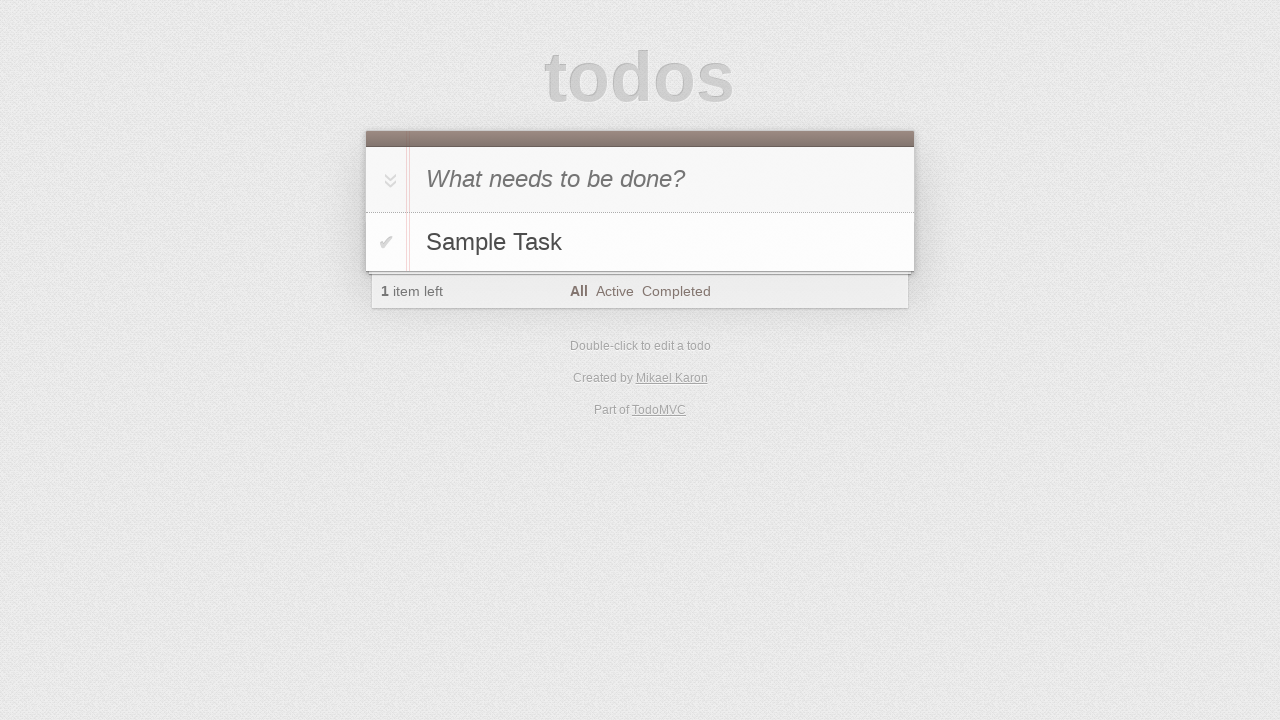

Verified that 'Sample Task' appears in the todo list
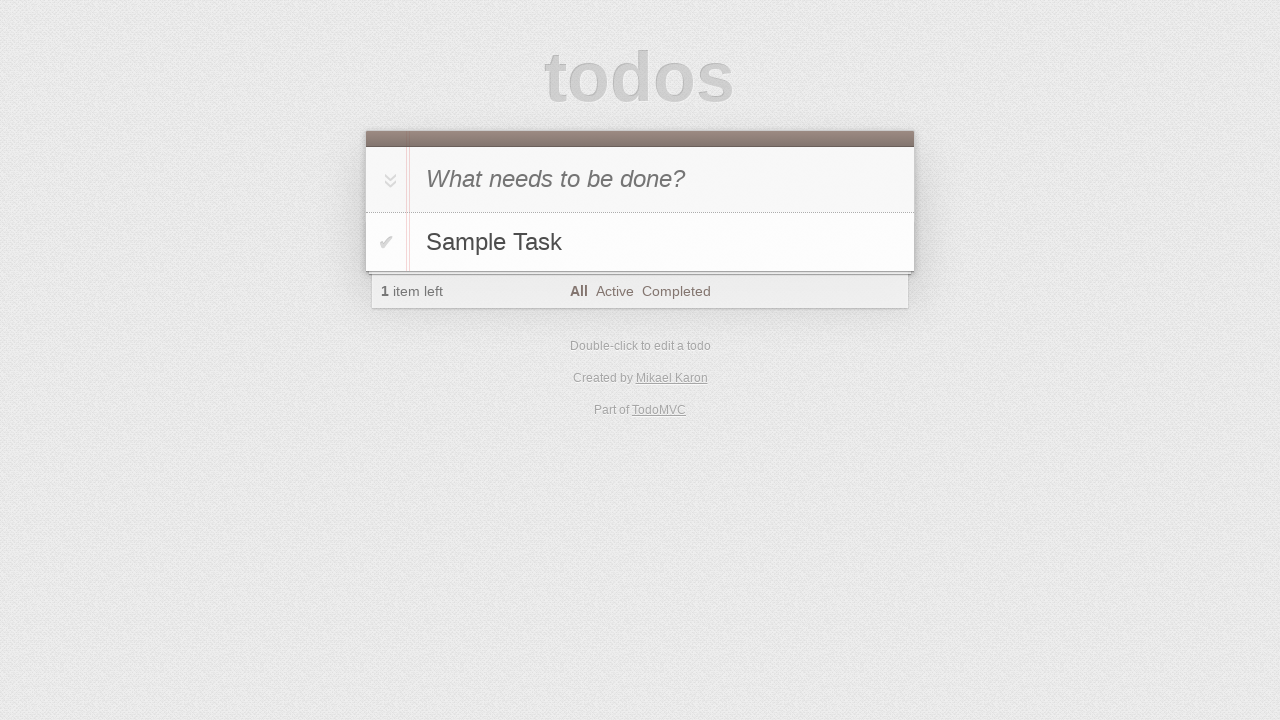

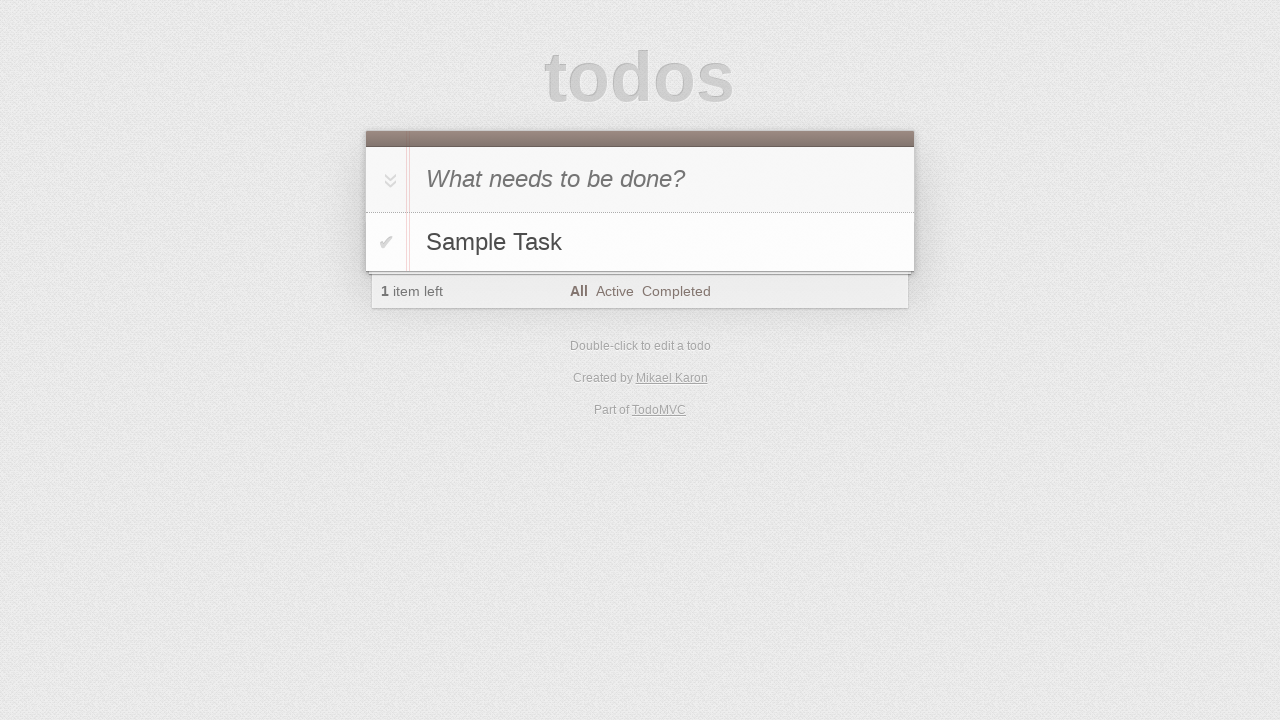